Tests closing a modal popup/entry ad on a practice automation website by waiting for the modal to appear and clicking the close button in the modal footer.

Starting URL: http://the-internet.herokuapp.com/entry_ad

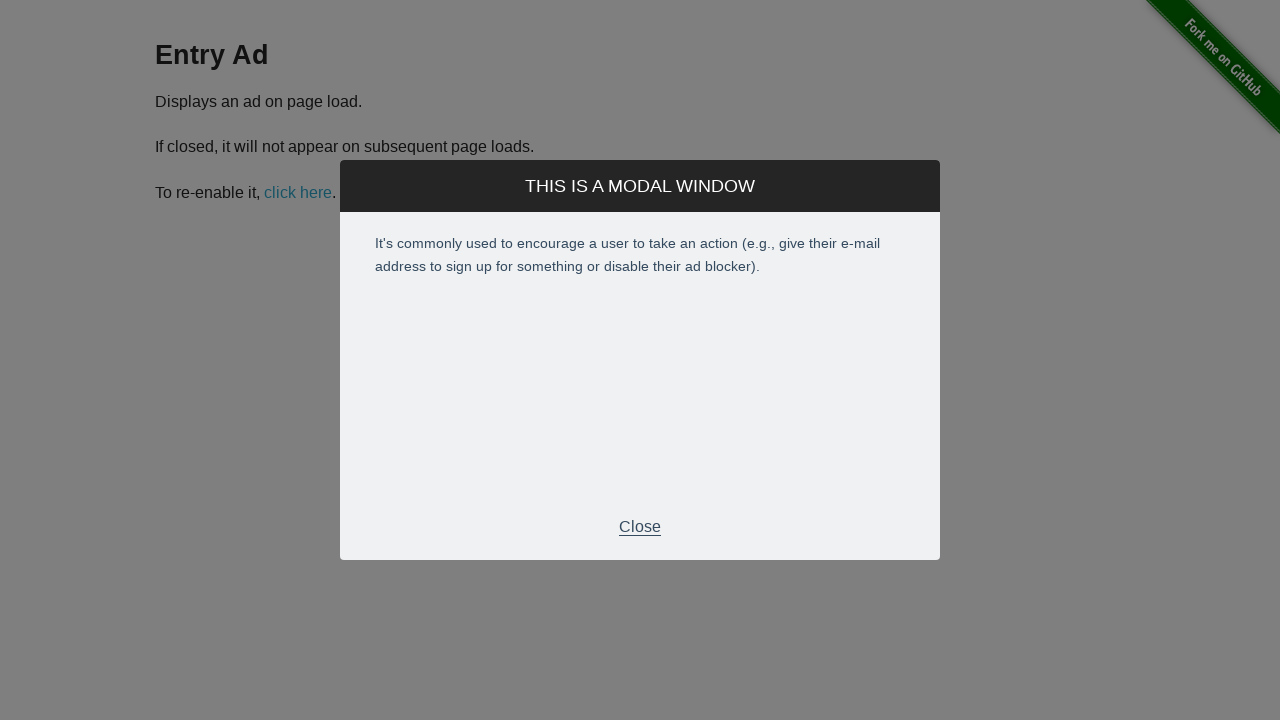

Waited for entry ad modal footer to appear
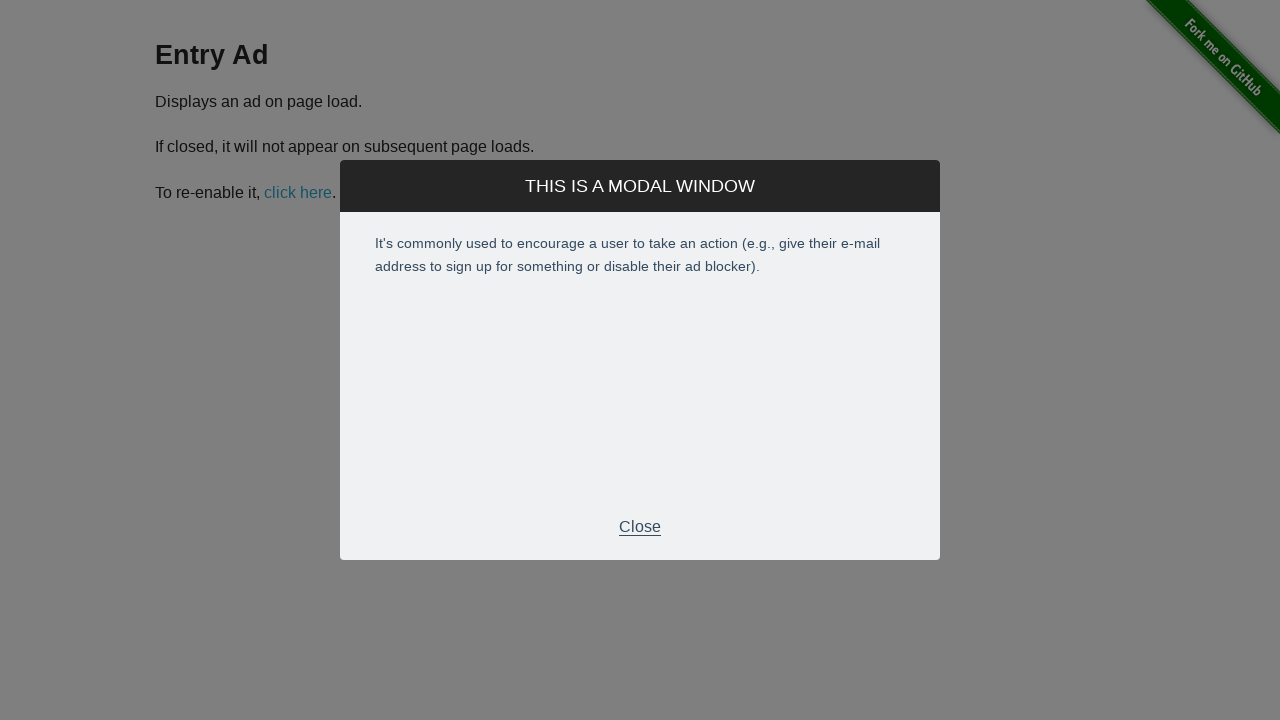

Clicked close button in modal footer at (640, 527) on .modal-footer
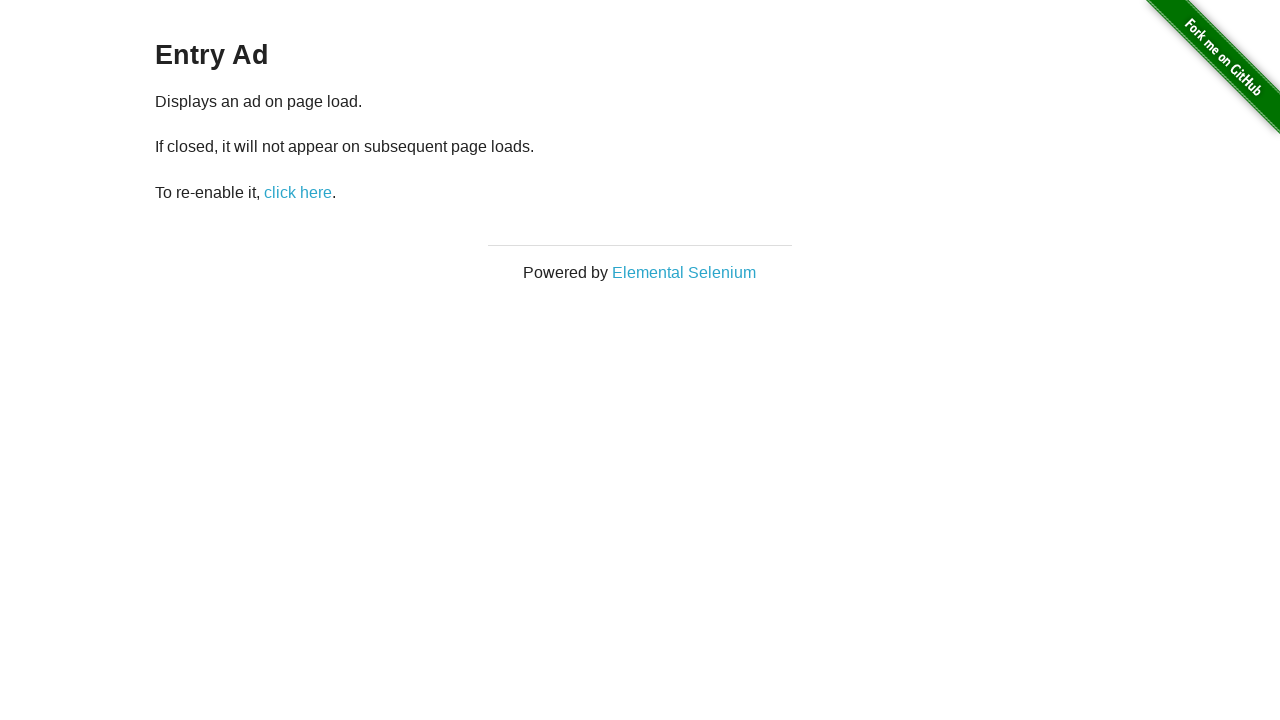

Confirmed entry ad modal closed successfully
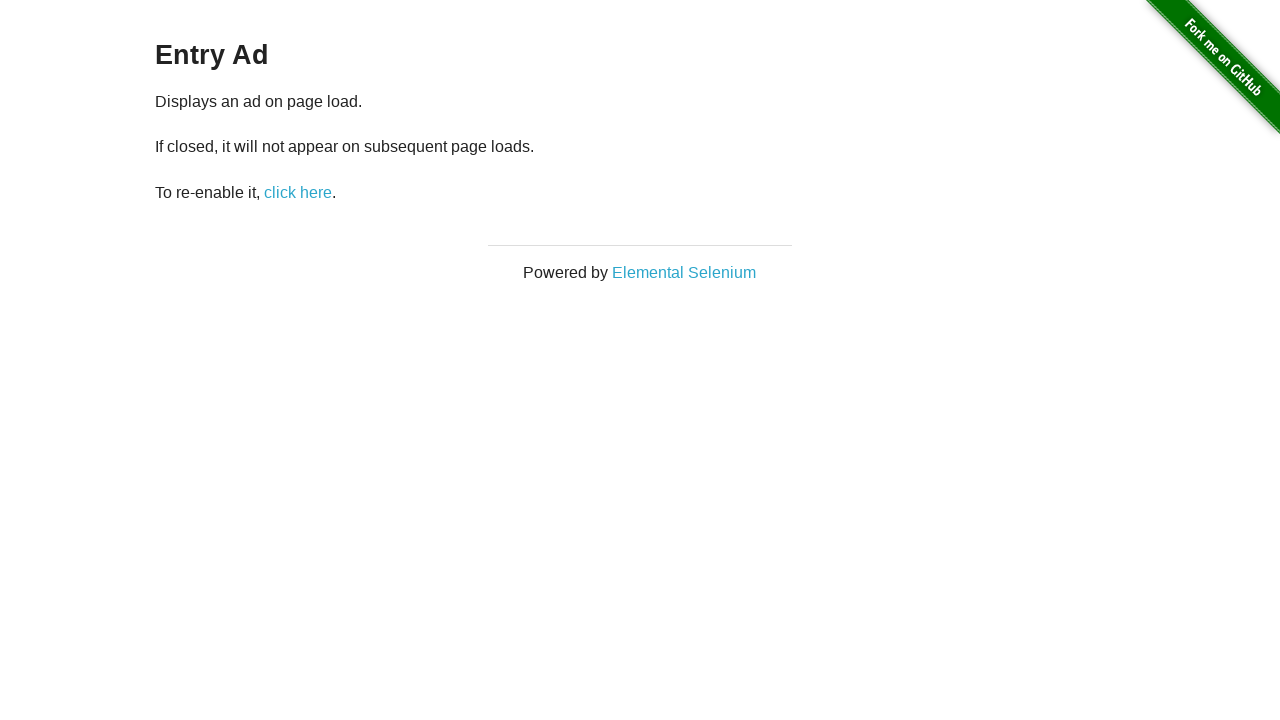

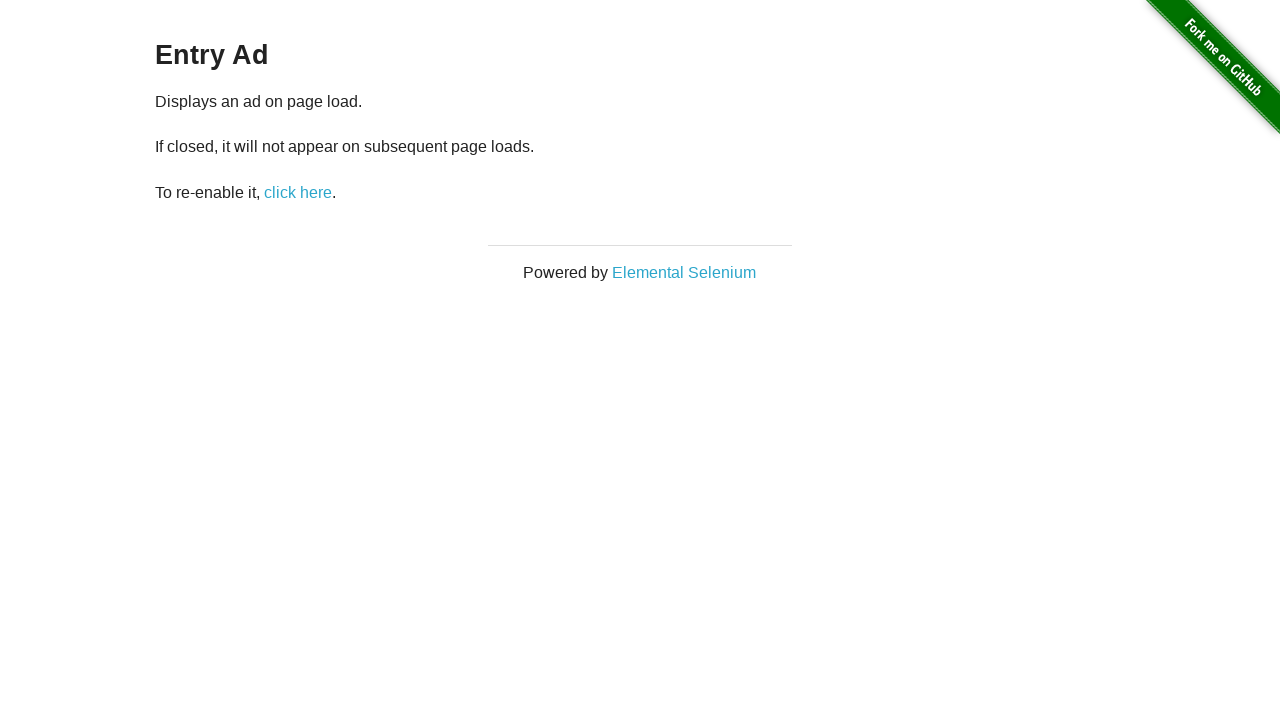